Tests confirmation alert handling by triggering a confirmation dialog and dismissing it

Starting URL: https://www.tutorialspoint.com/selenium/practice/alerts.php

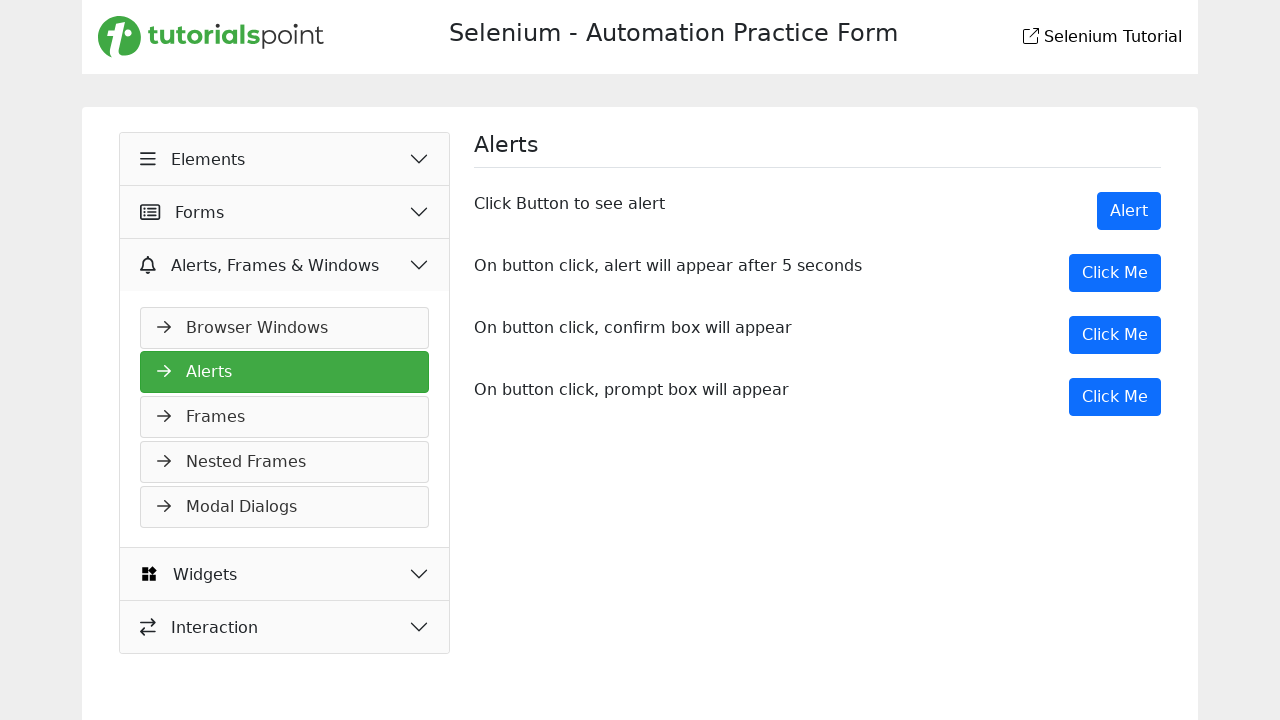

Set up dialog handler to dismiss confirmation alerts
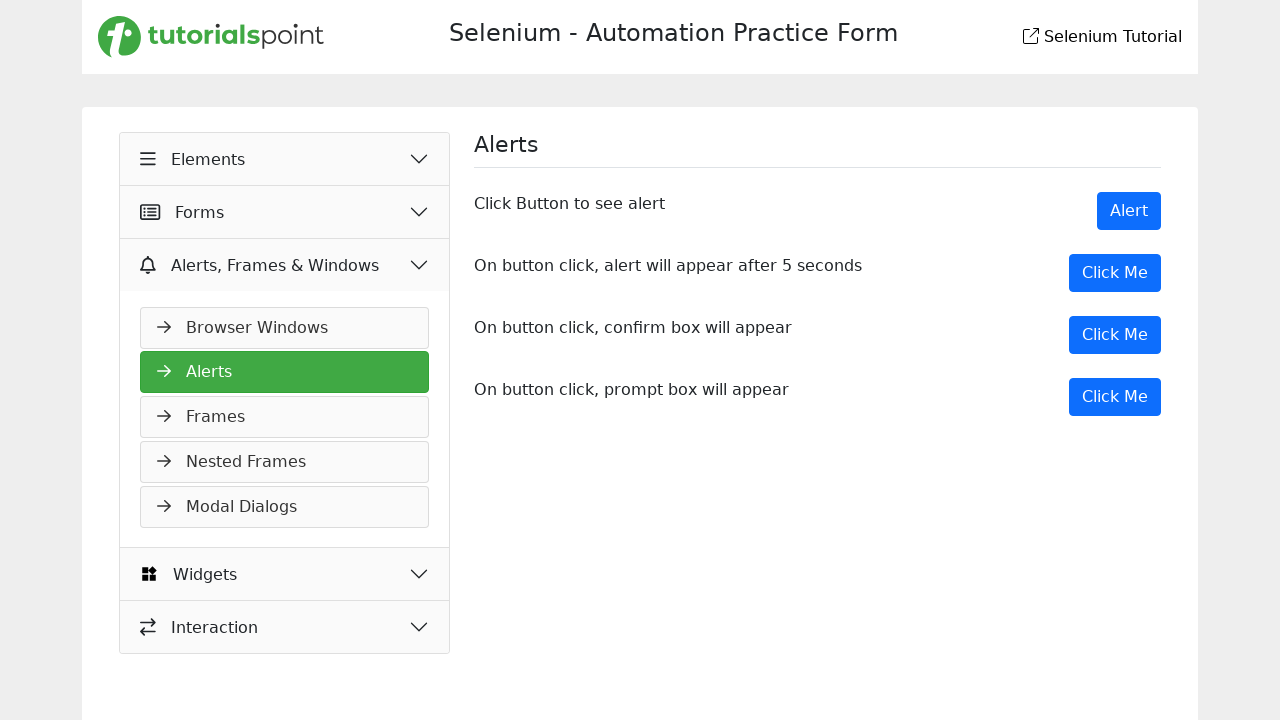

Clicked button to trigger confirmation alert at (1115, 335) on xpath=//button[@onclick='myDesk()']
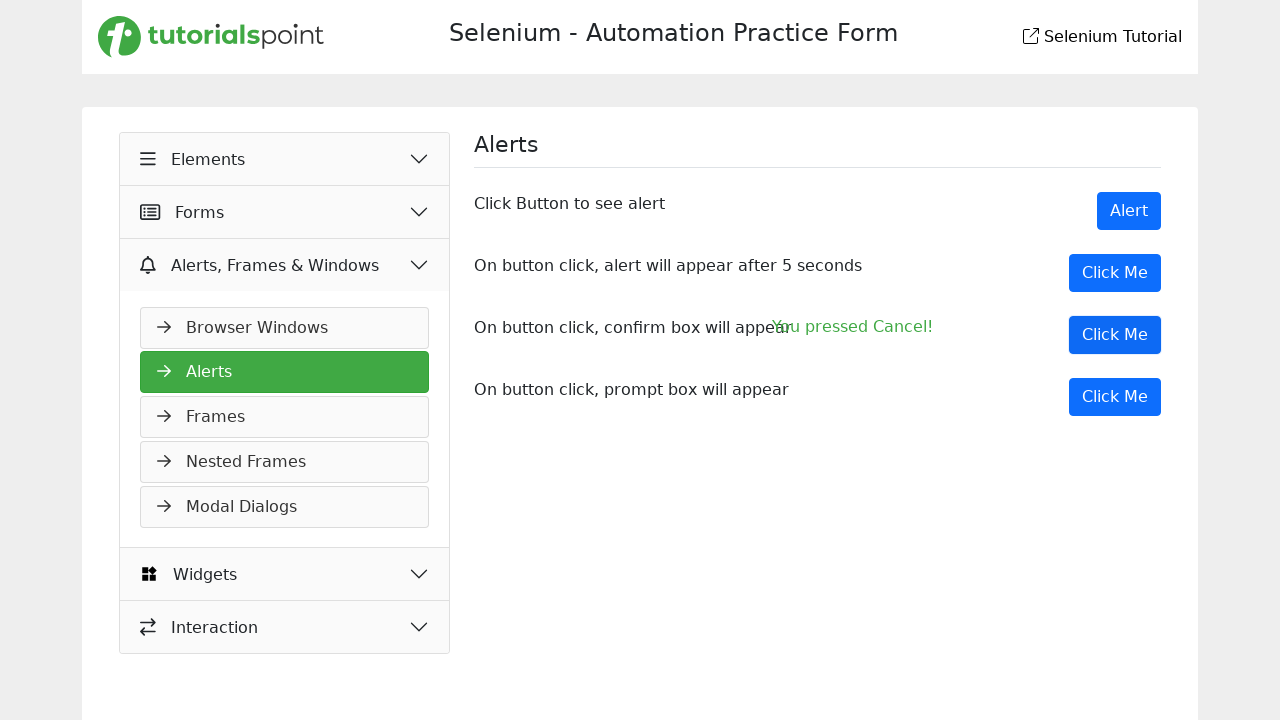

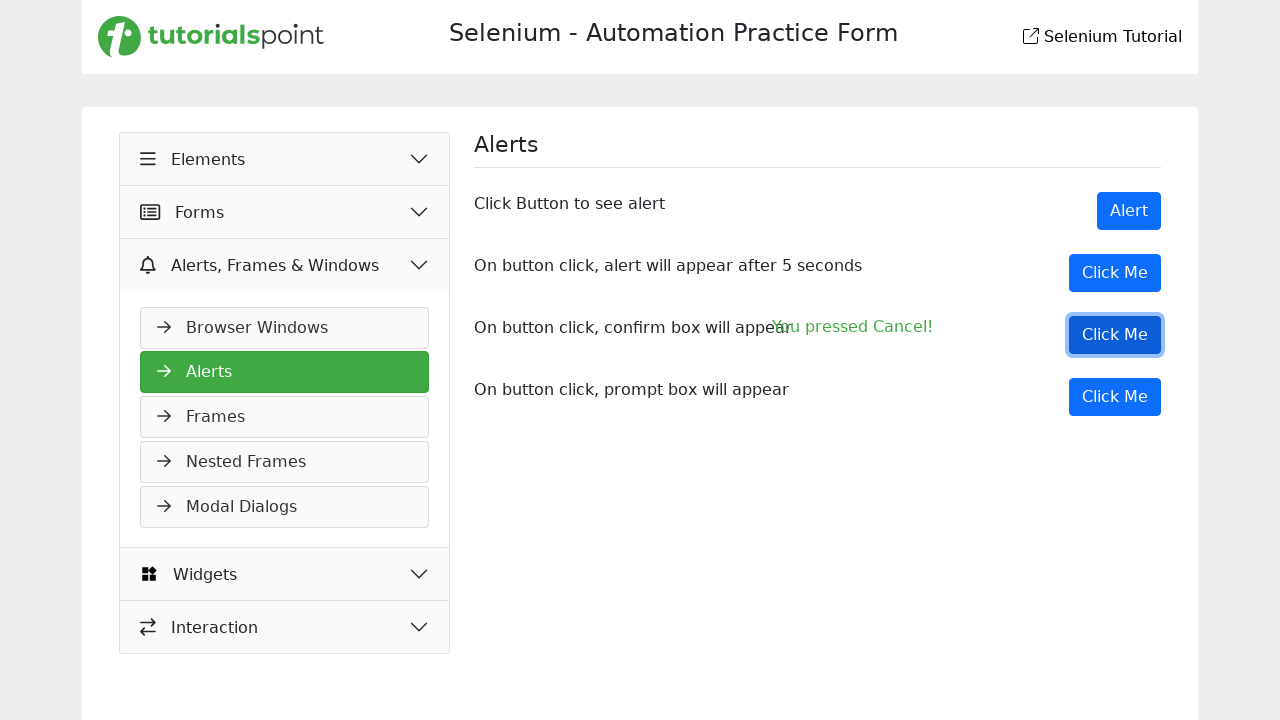